Tests right-click (context click) functionality by right-clicking a button and verifying the success message appears

Starting URL: https://demoqa.com/buttons

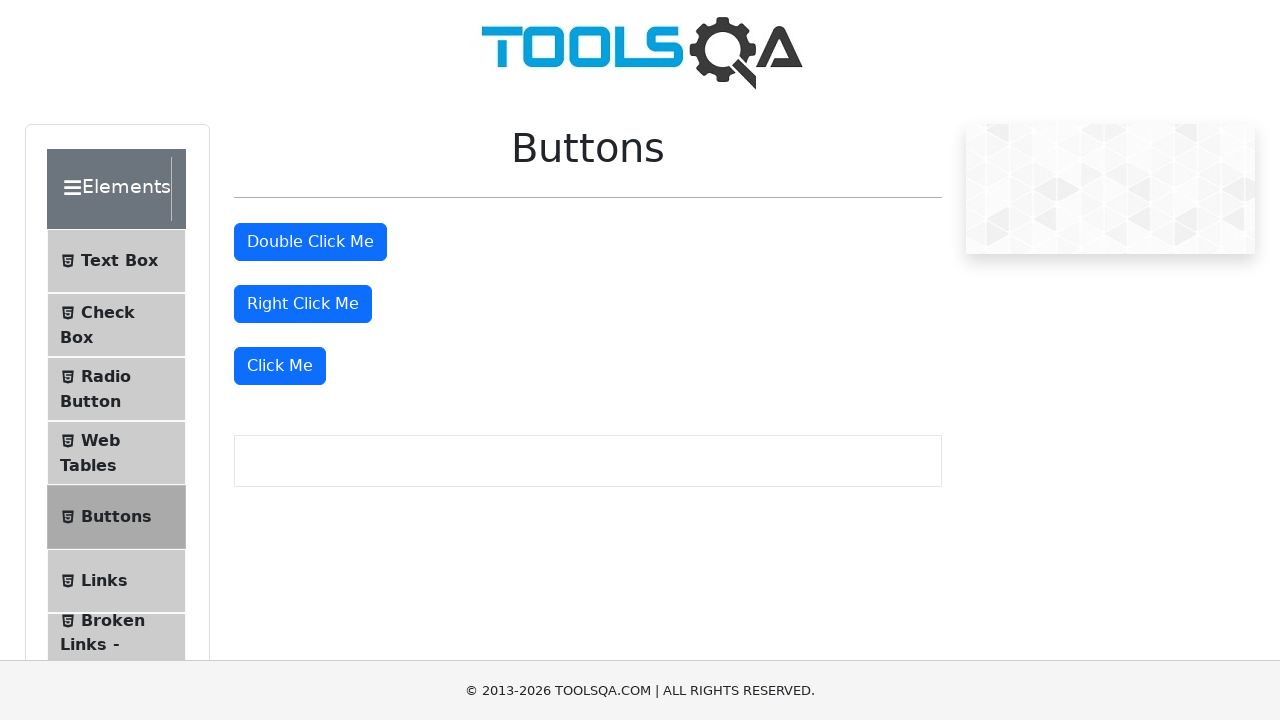

Right-click button became visible
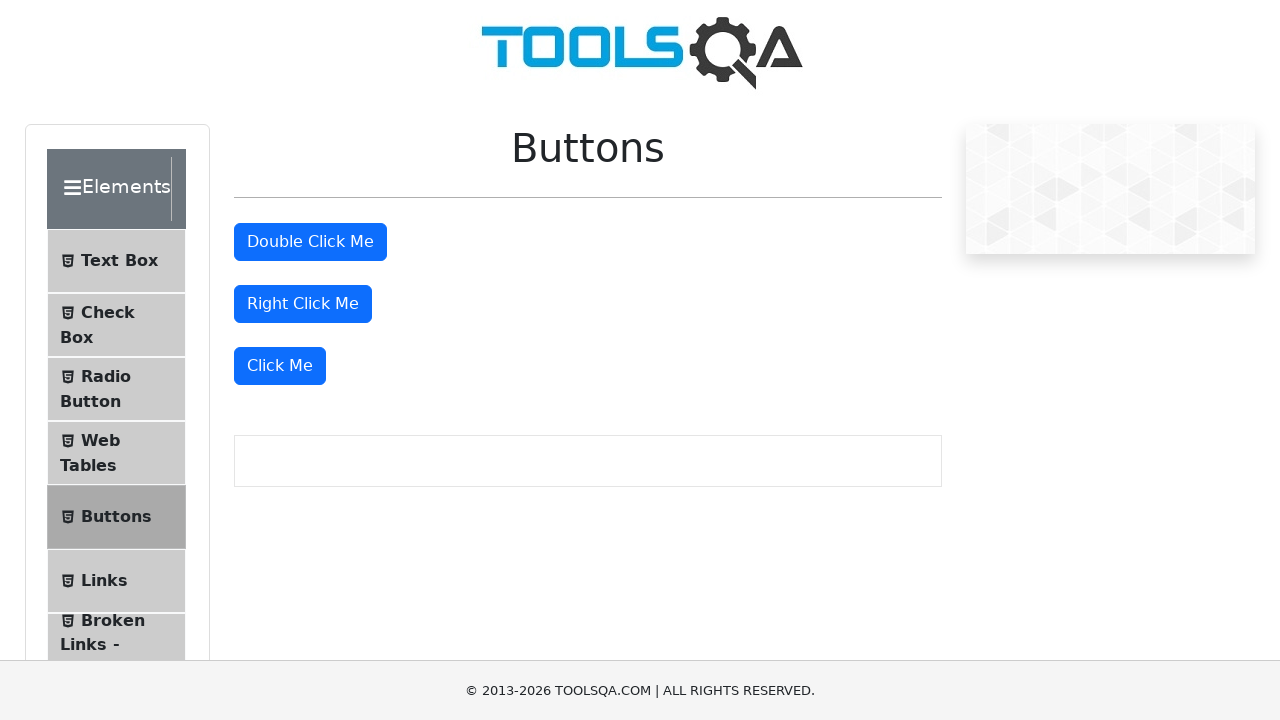

Right-clicked the button element at (303, 304) on #rightClickBtn
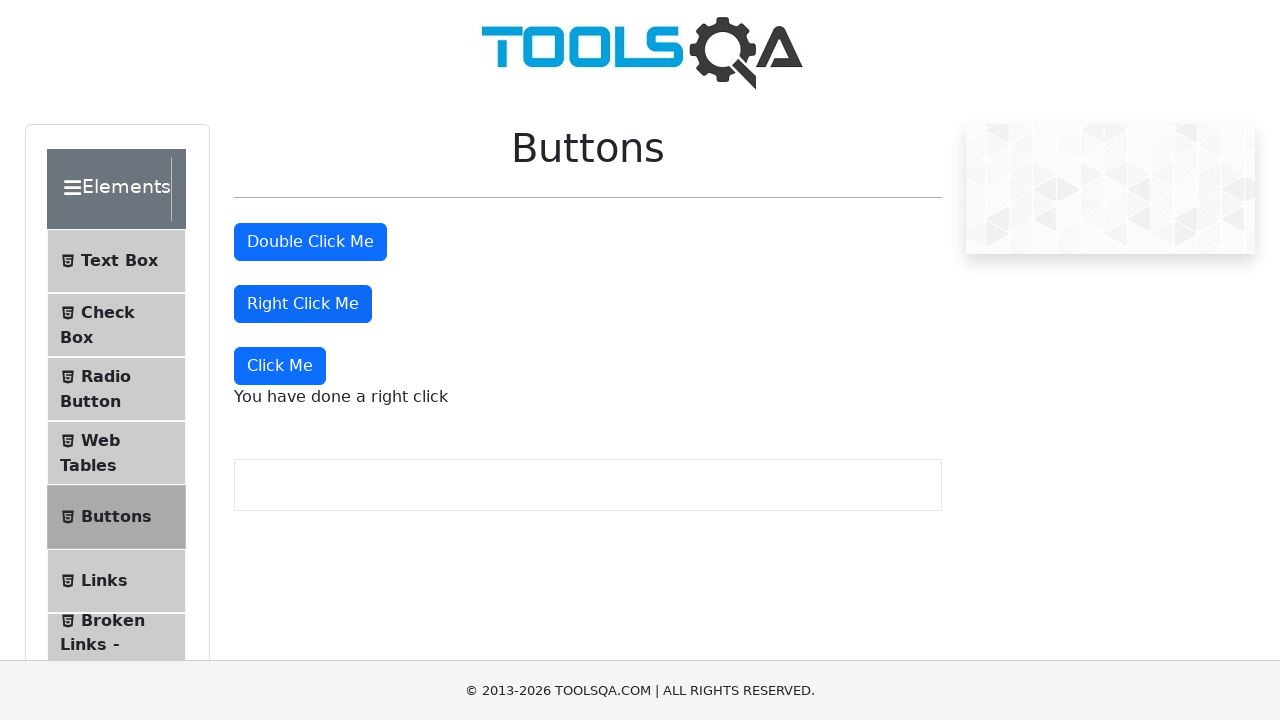

Right-click success message appeared
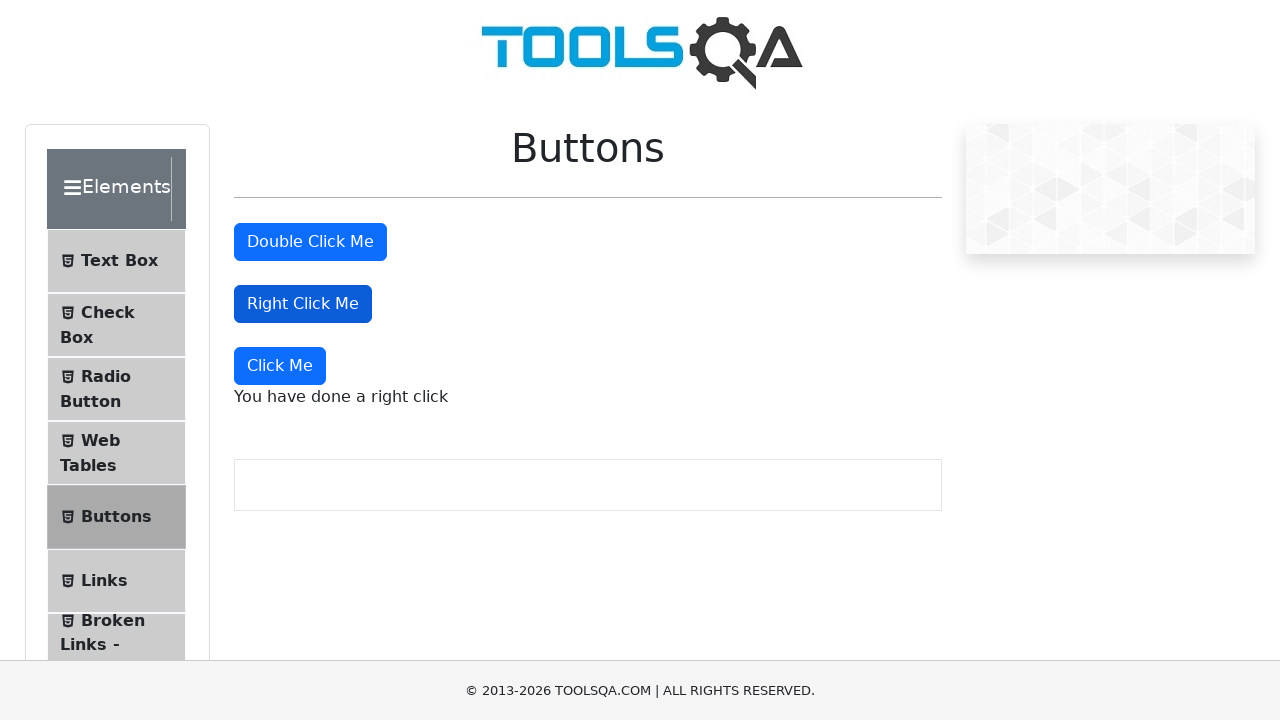

Verified message text is 'You have done a right click'
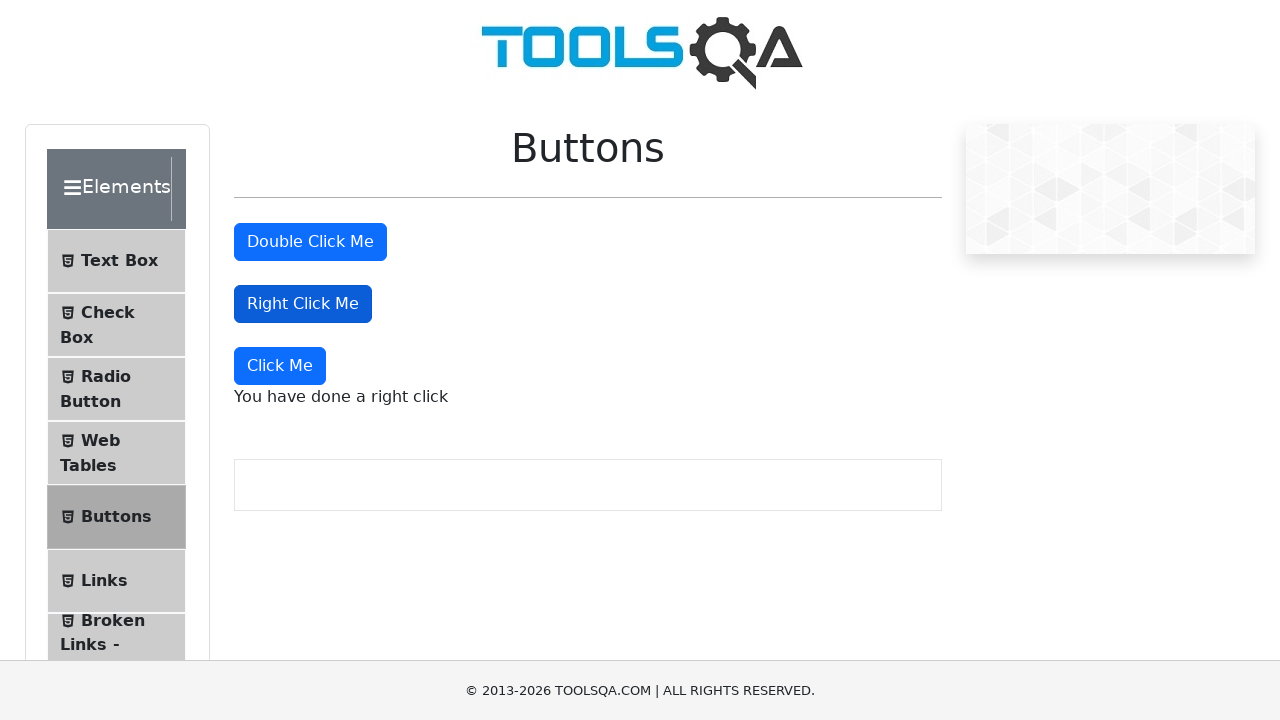

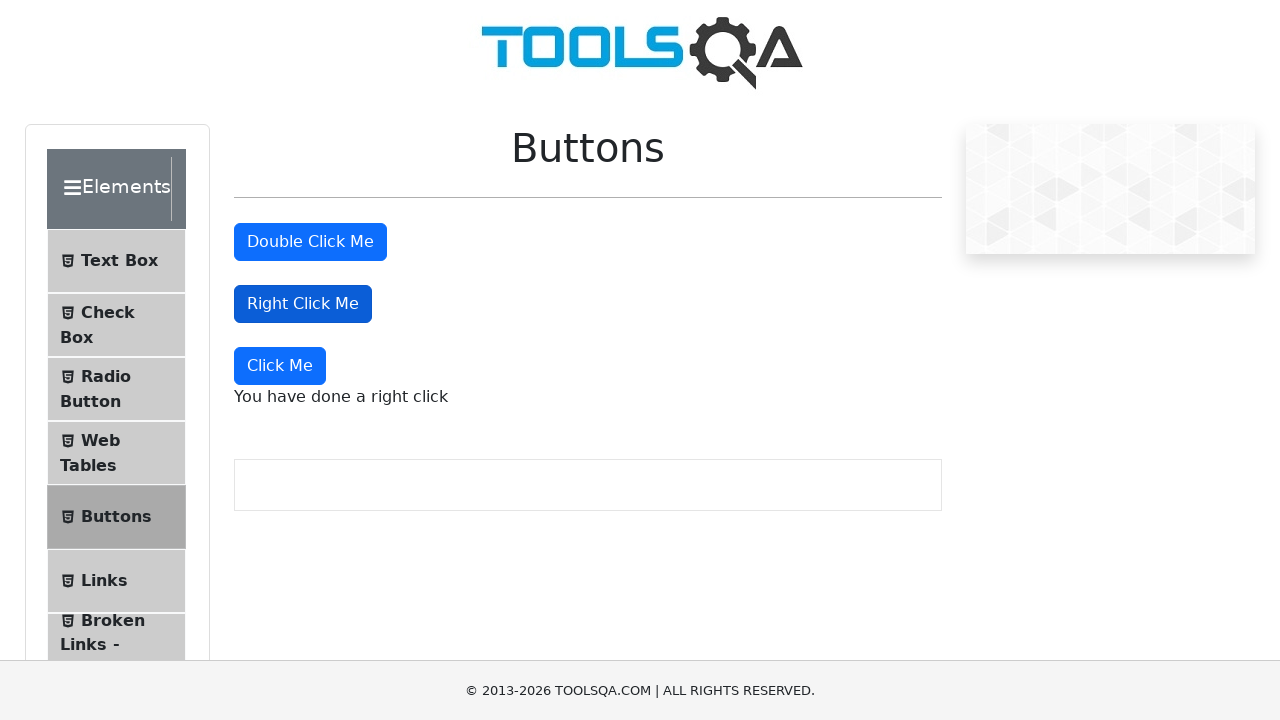